Tests canceling JavaScript confirm dialog

Starting URL: https://automationfc.github.io/basic-form/index.html

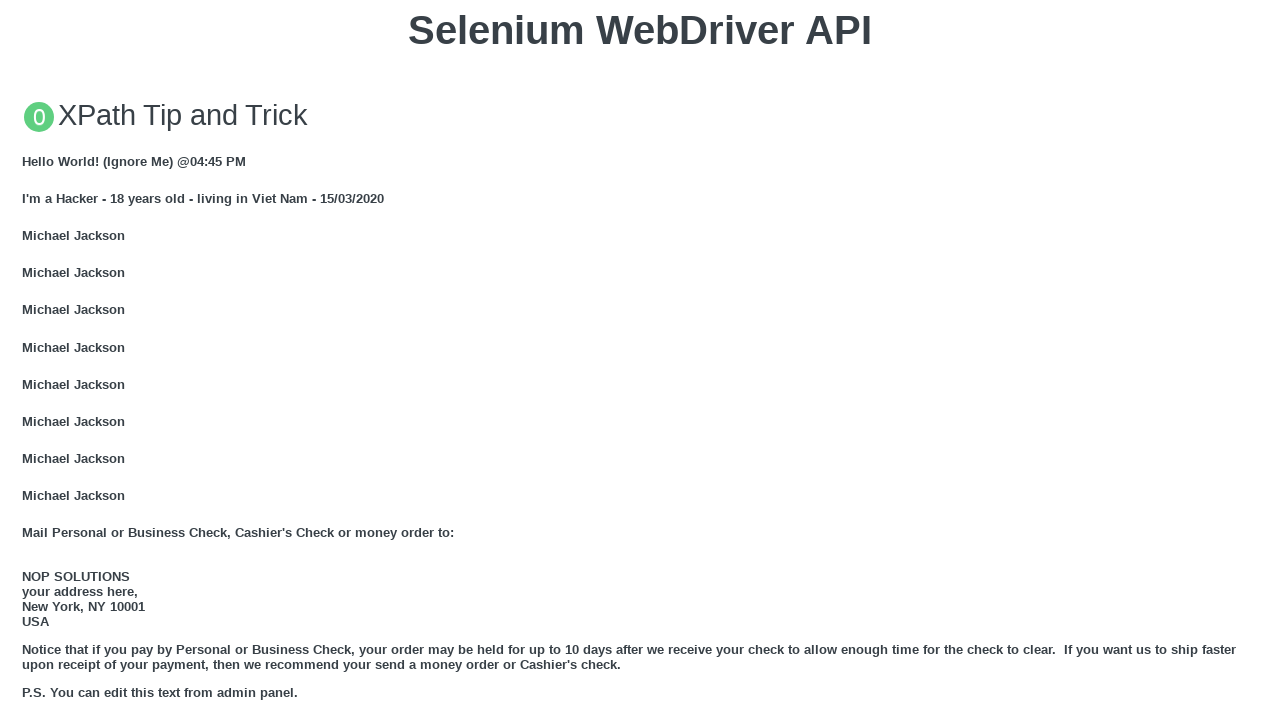

Clicked 'Click for JS Confirm' button to trigger JavaScript confirm dialog at (640, 360) on xpath=//button[text()='Click for JS Confirm']
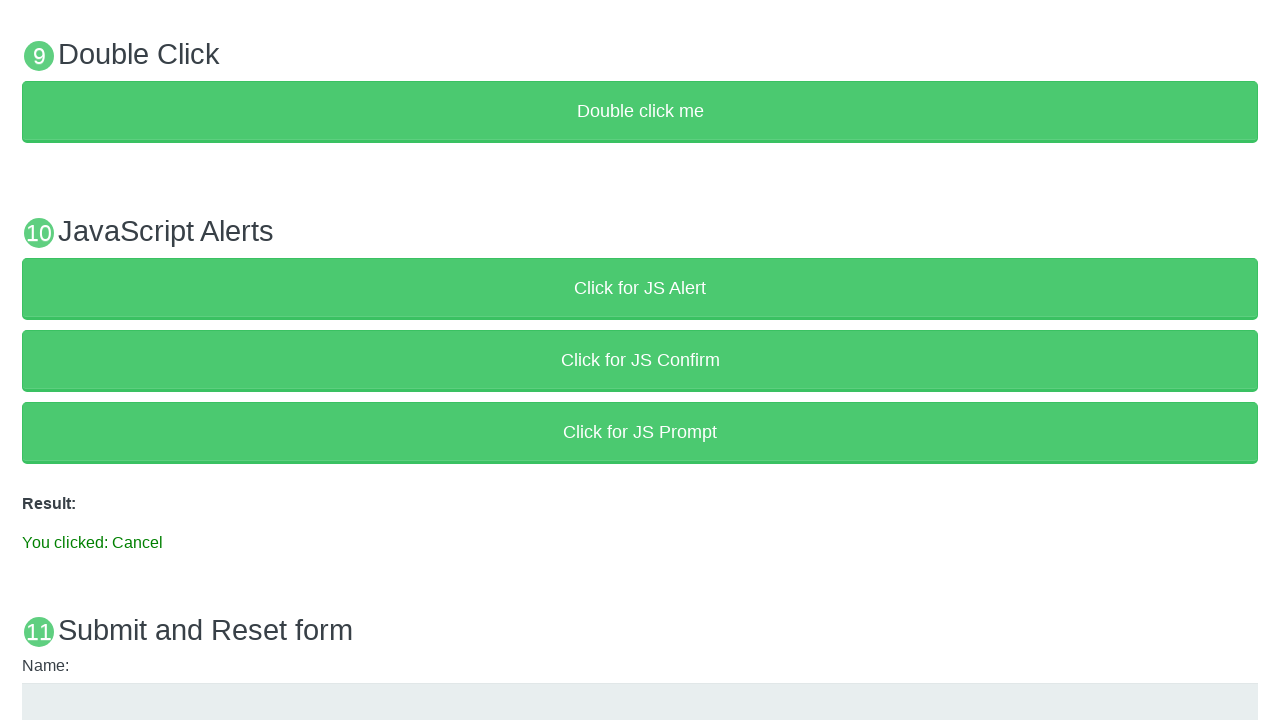

Set up dialog handler to dismiss/cancel the confirm dialog
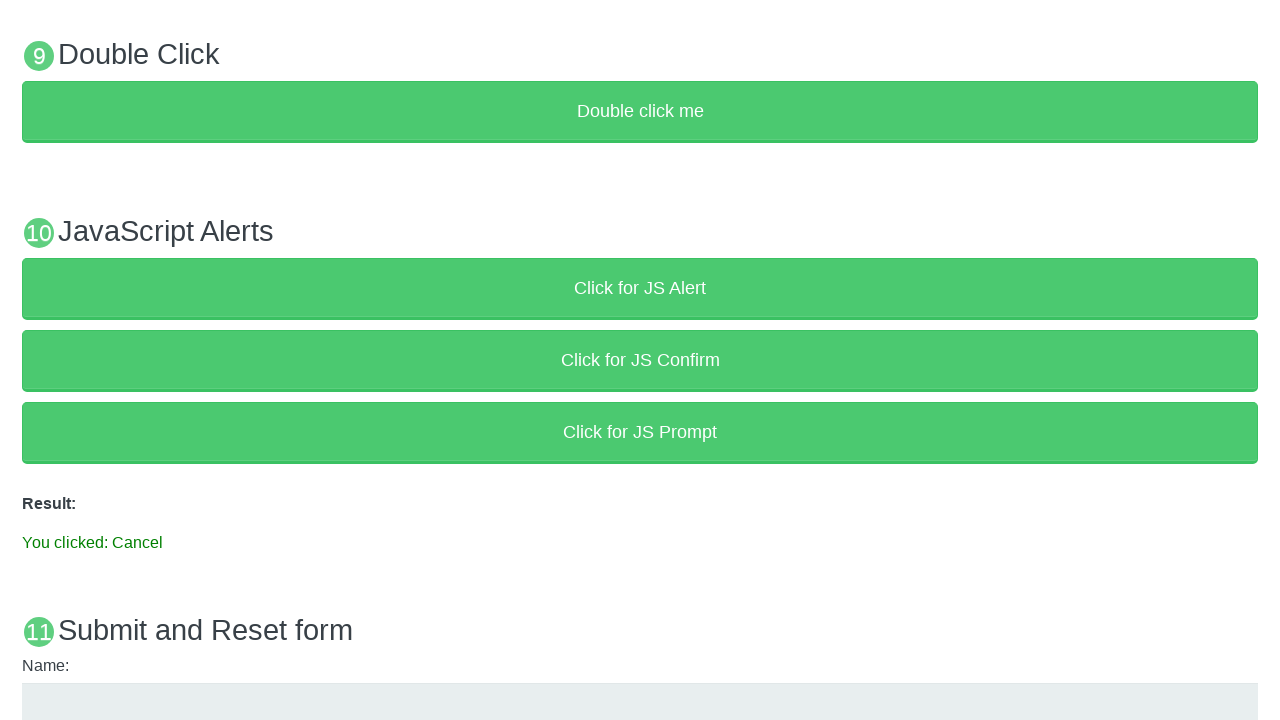

Verified result text shows 'You clicked: Cancel'
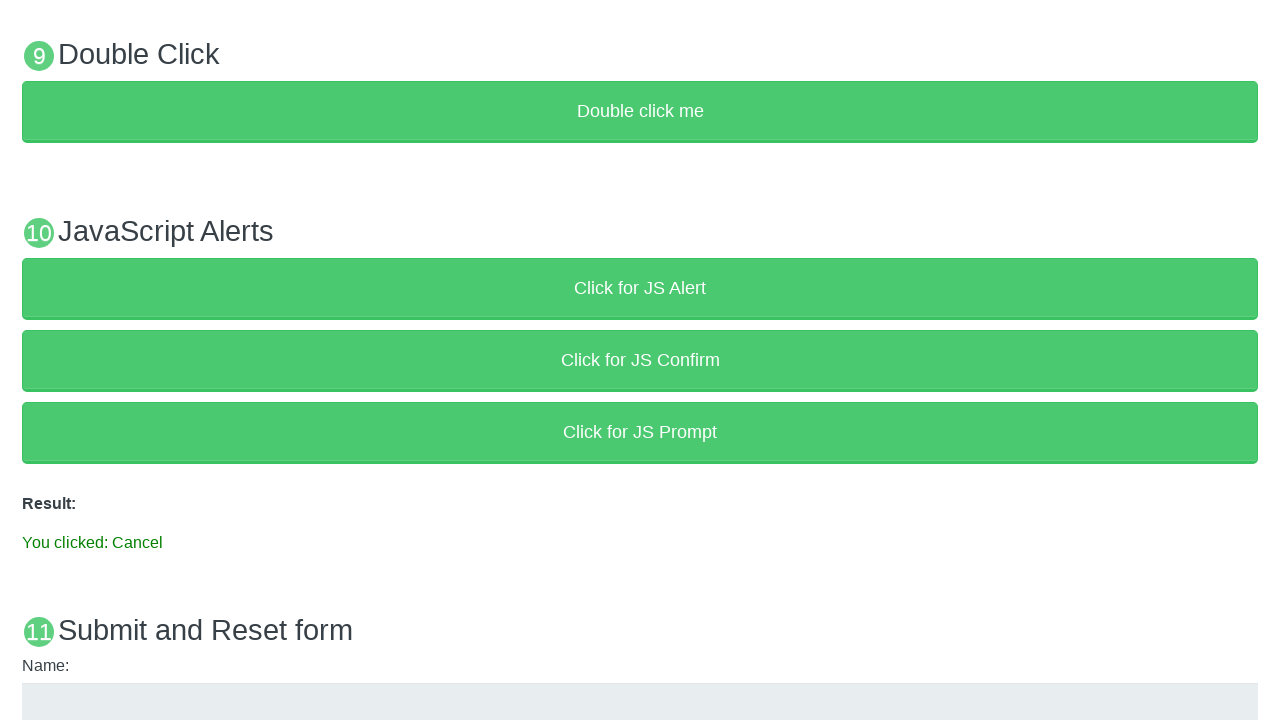

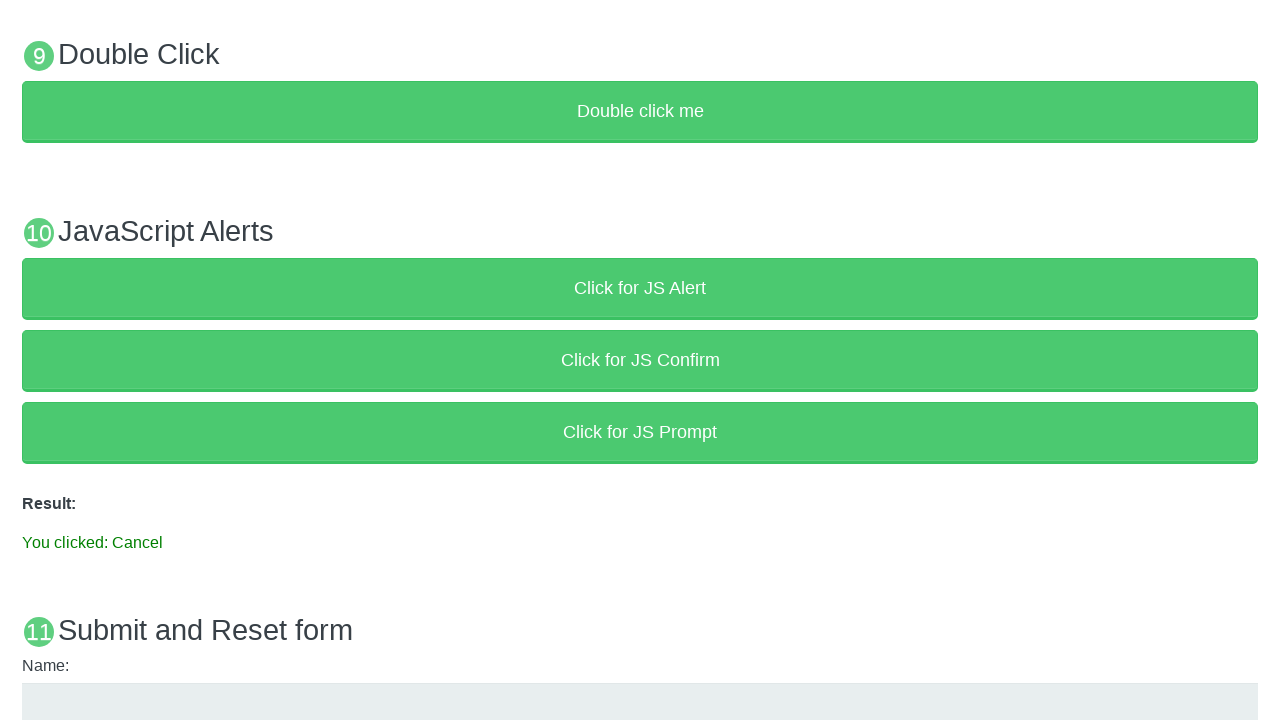